Tests JavaScript confirmation alert handling by clicking a button that triggers a confirmation dialog and accepting it

Starting URL: http://www.tizag.com/javascriptT/javascriptalert.php

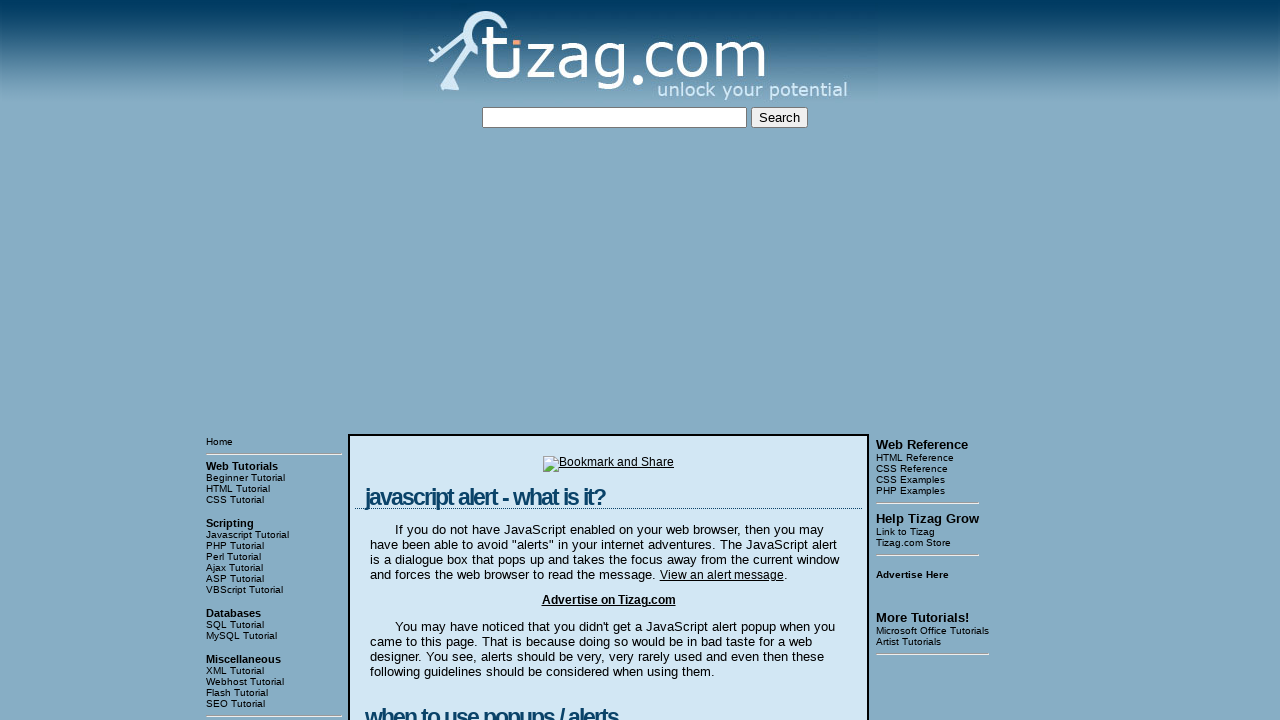

Clicked the Confirmation Alert button at (428, 361) on [value='Confirmation Alert']
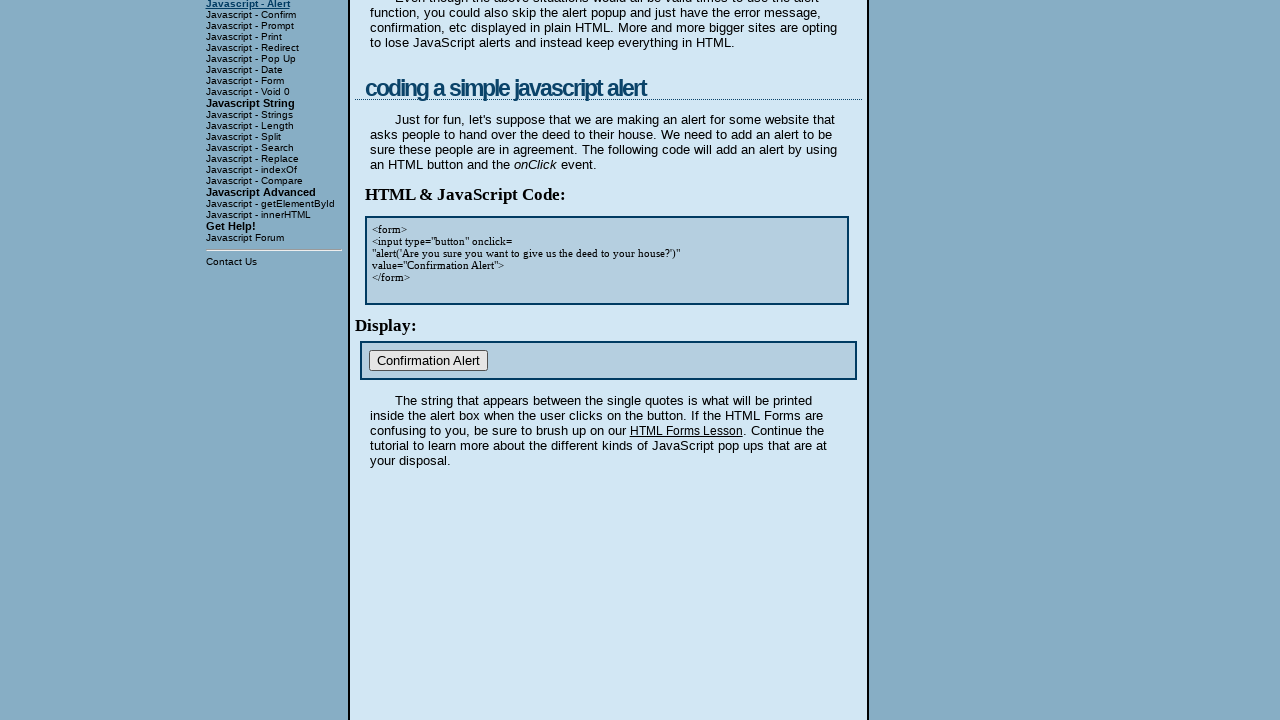

Set up dialog handler to accept confirmation alerts
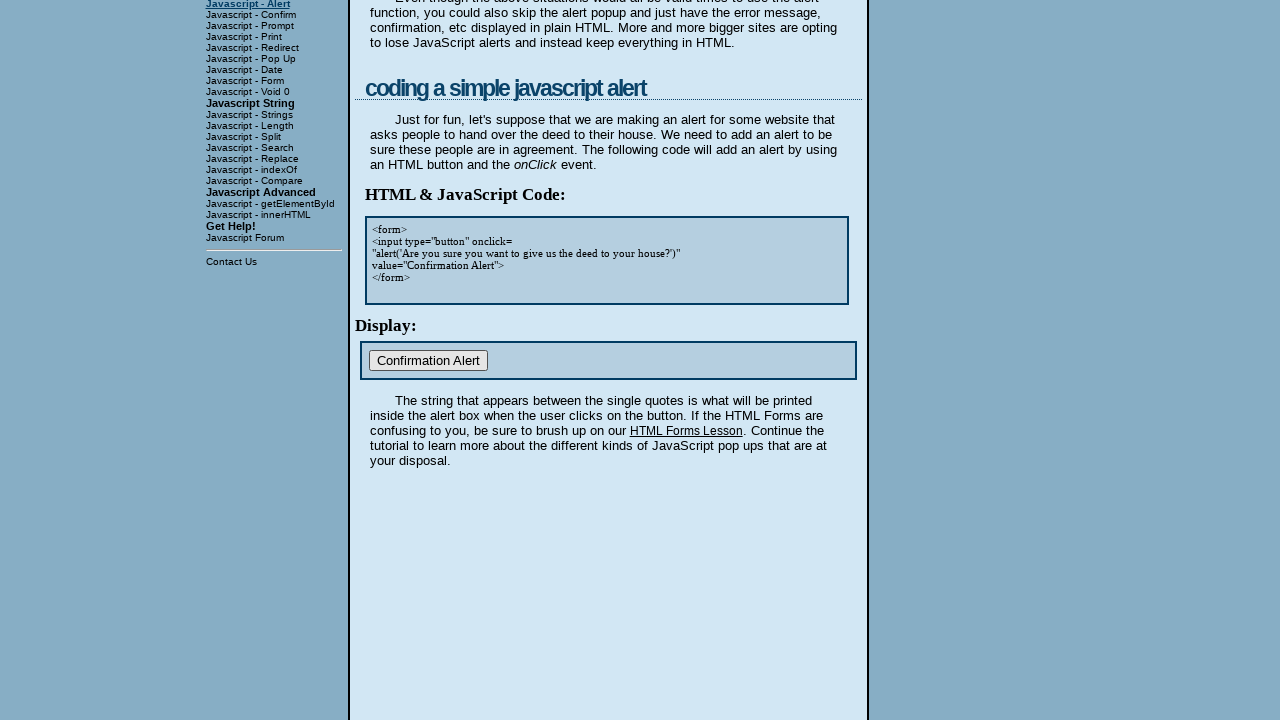

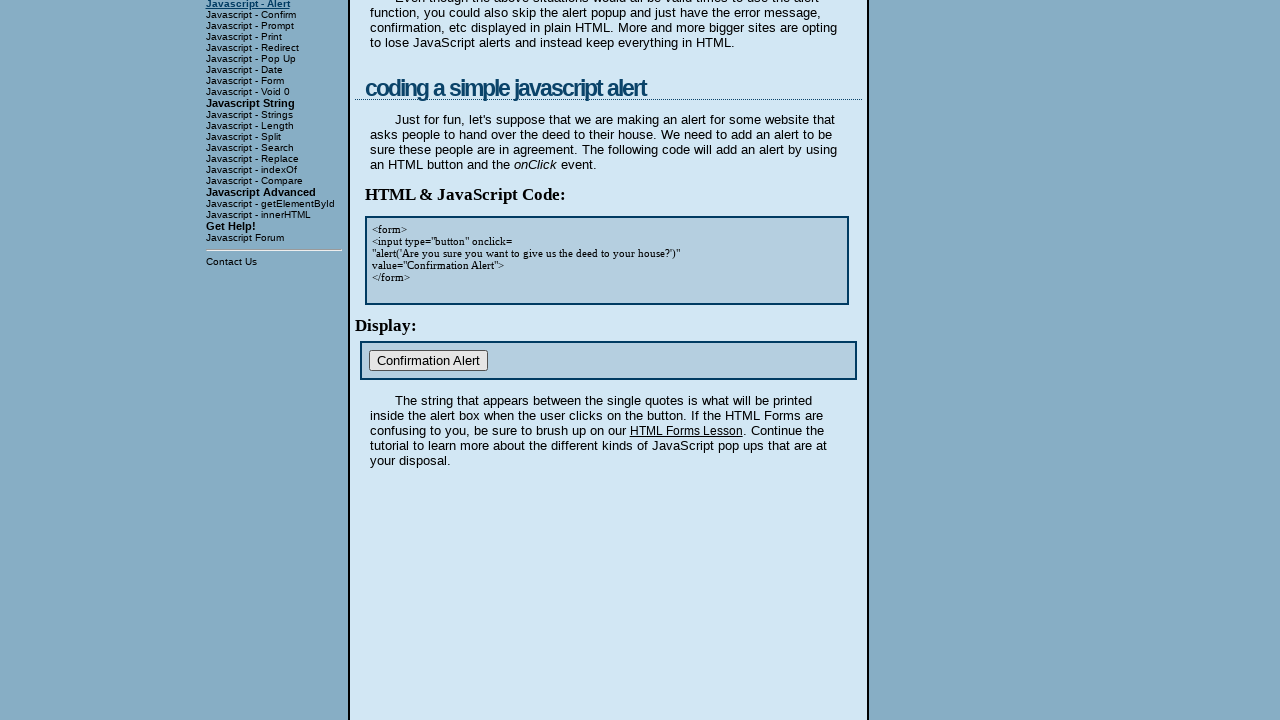